Tests double-click functionality on a button and verifies the success message is displayed

Starting URL: https://demoqa.com/buttons

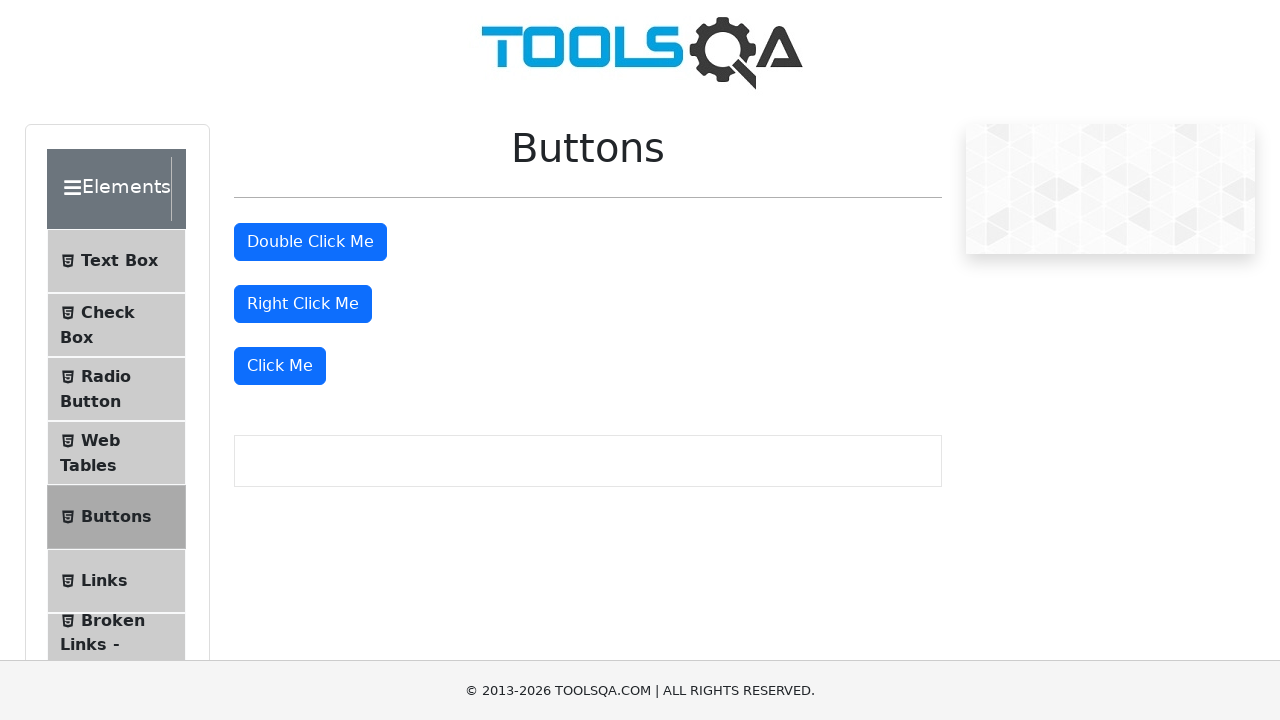

Double-clicked the double-click button at (310, 242) on #doubleClickBtn
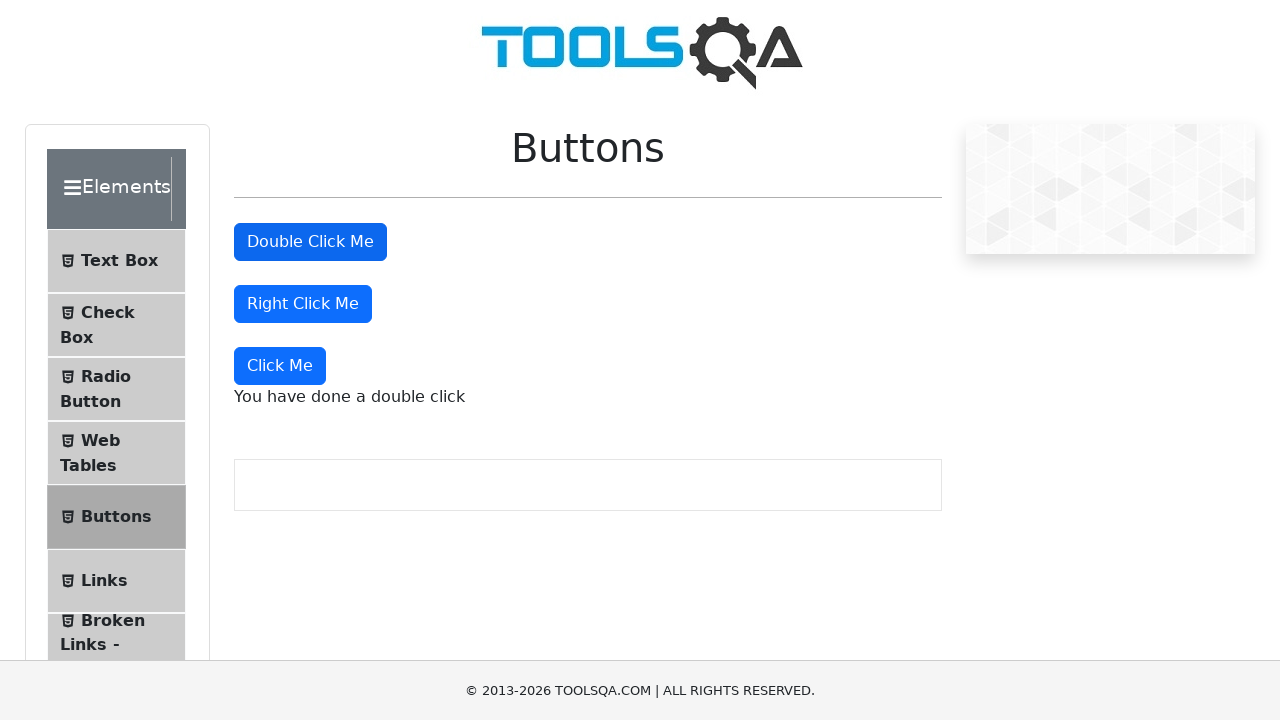

Double-click success message element loaded
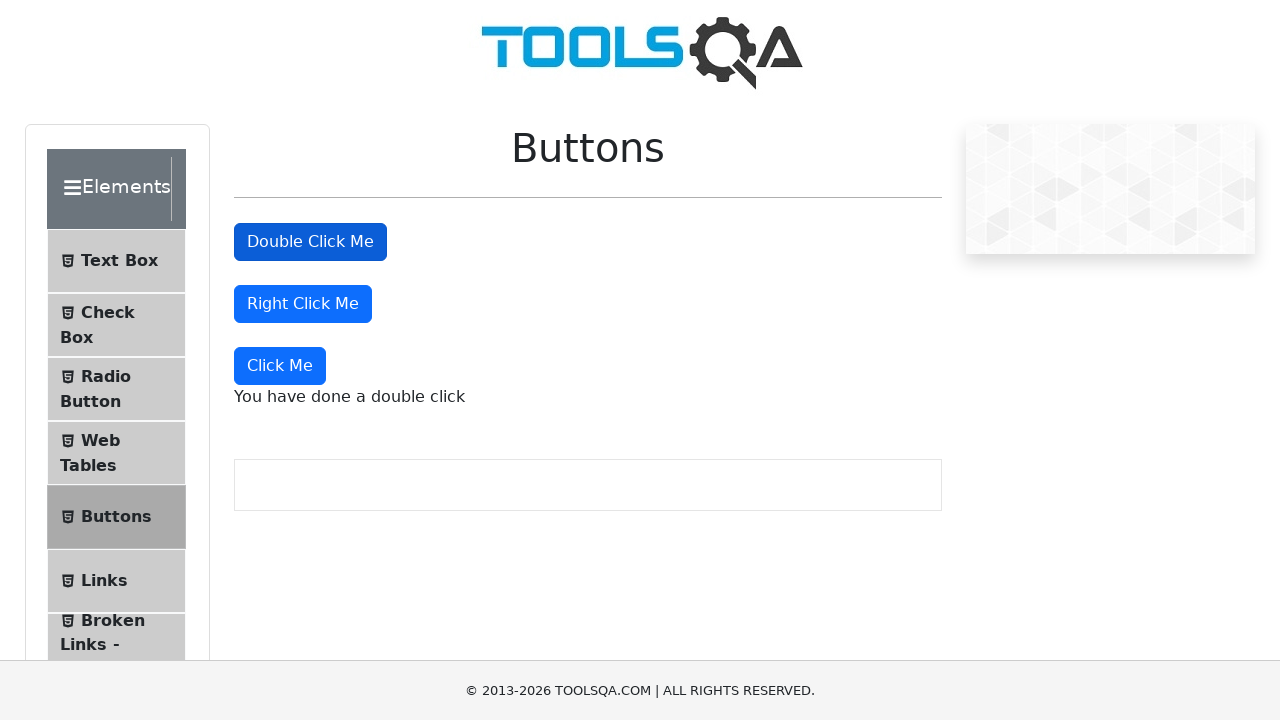

Retrieved double-click success message text
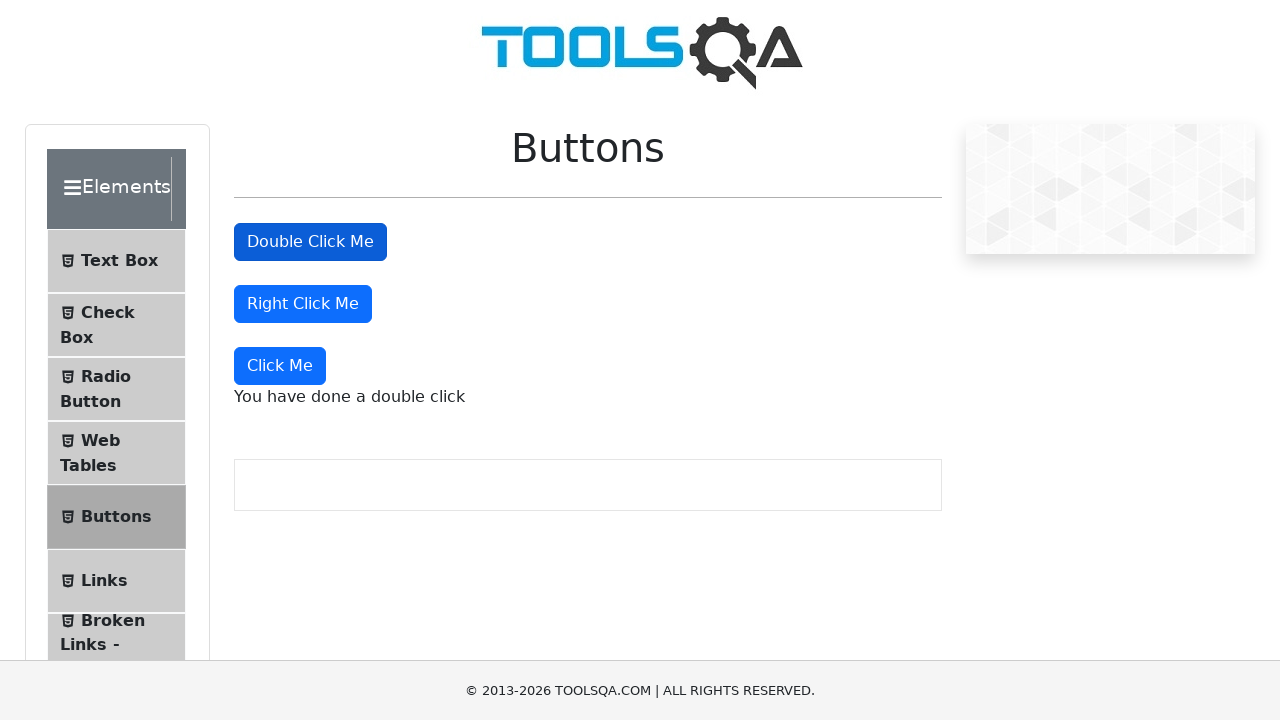

Verified success message displays 'You have done a double click'
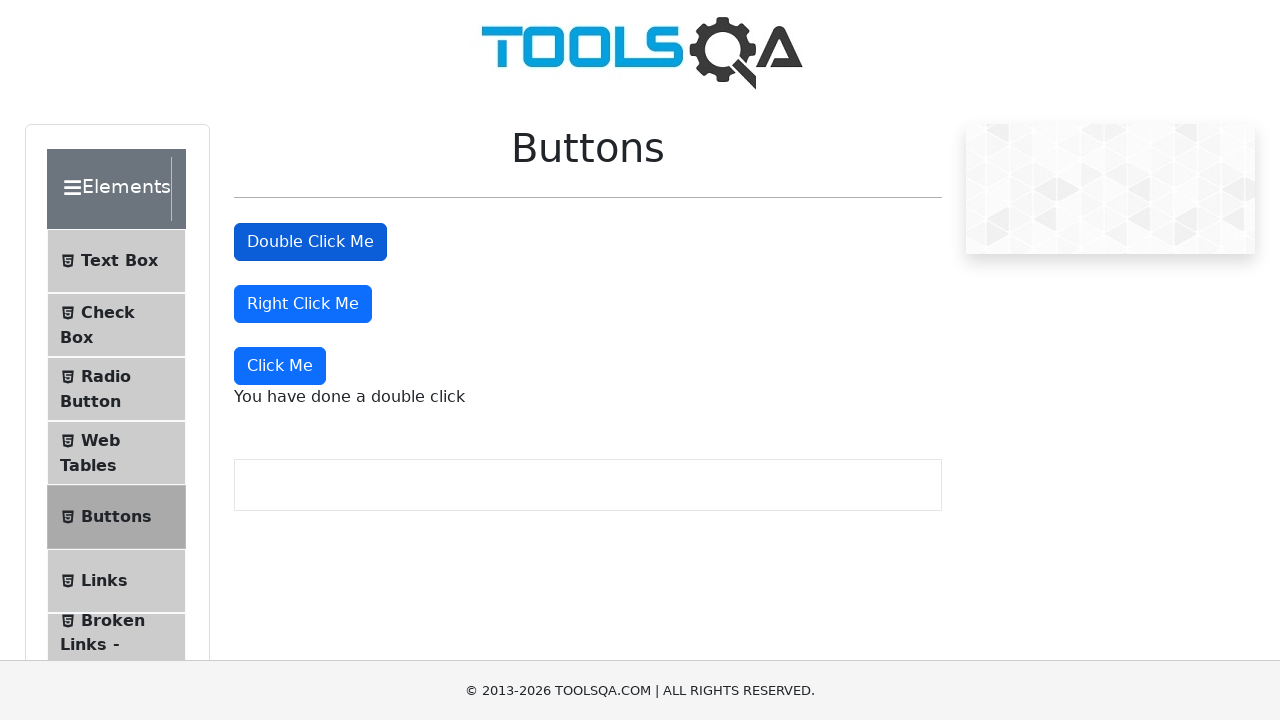

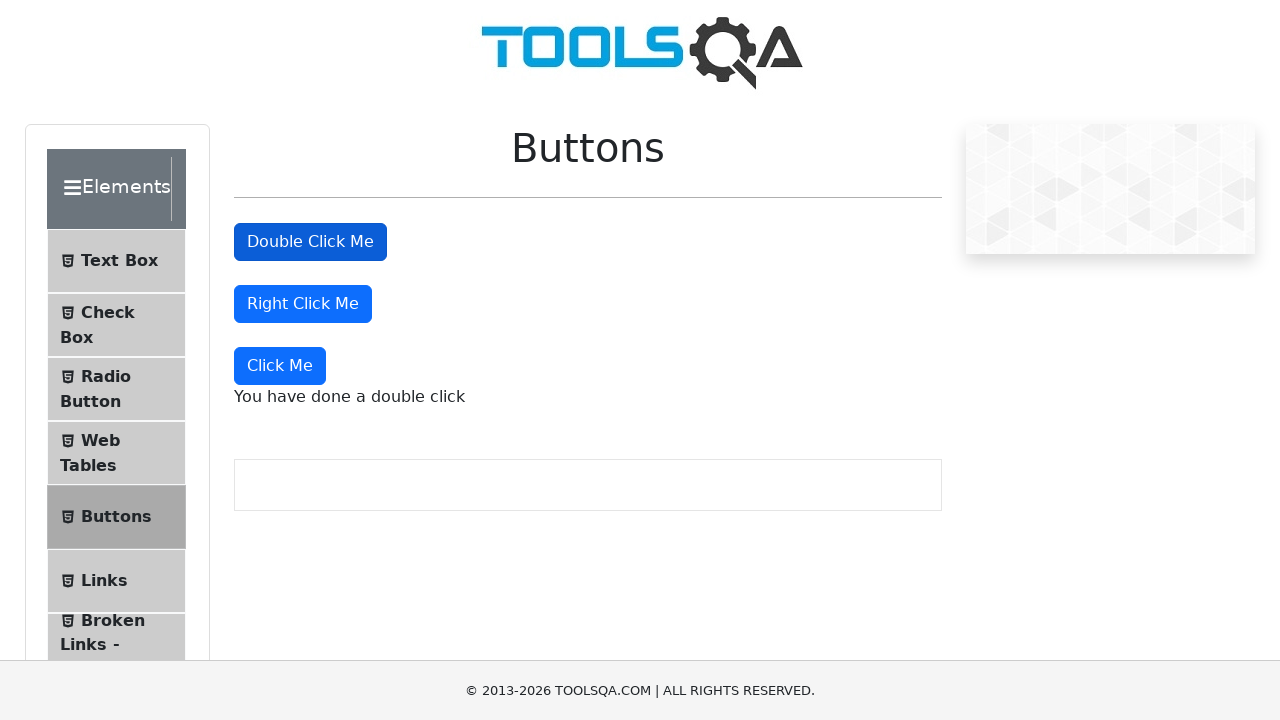